Tests navigation to the About page by clicking the About link in the header panel twice and verifying the URL changes to the about page.

Starting URL: https://parabank.parasoft.com/parabank/index.htm

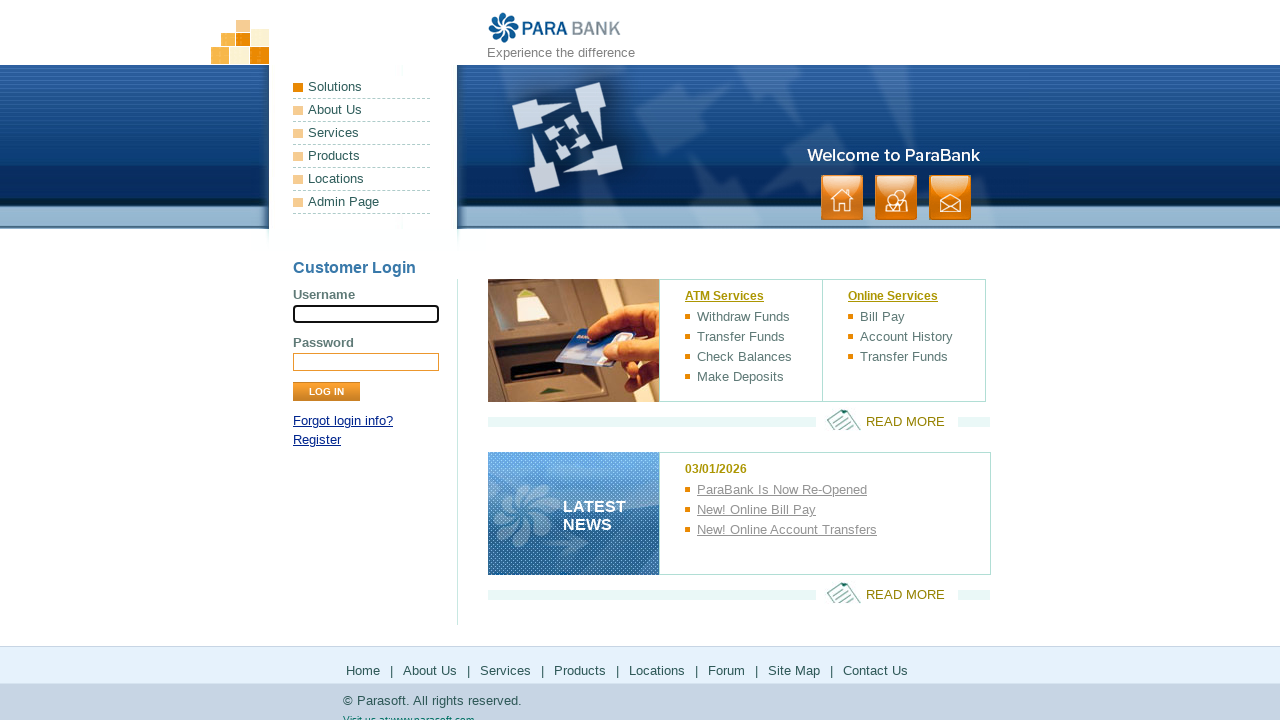

Verified initial page URL is the ParaBank index page
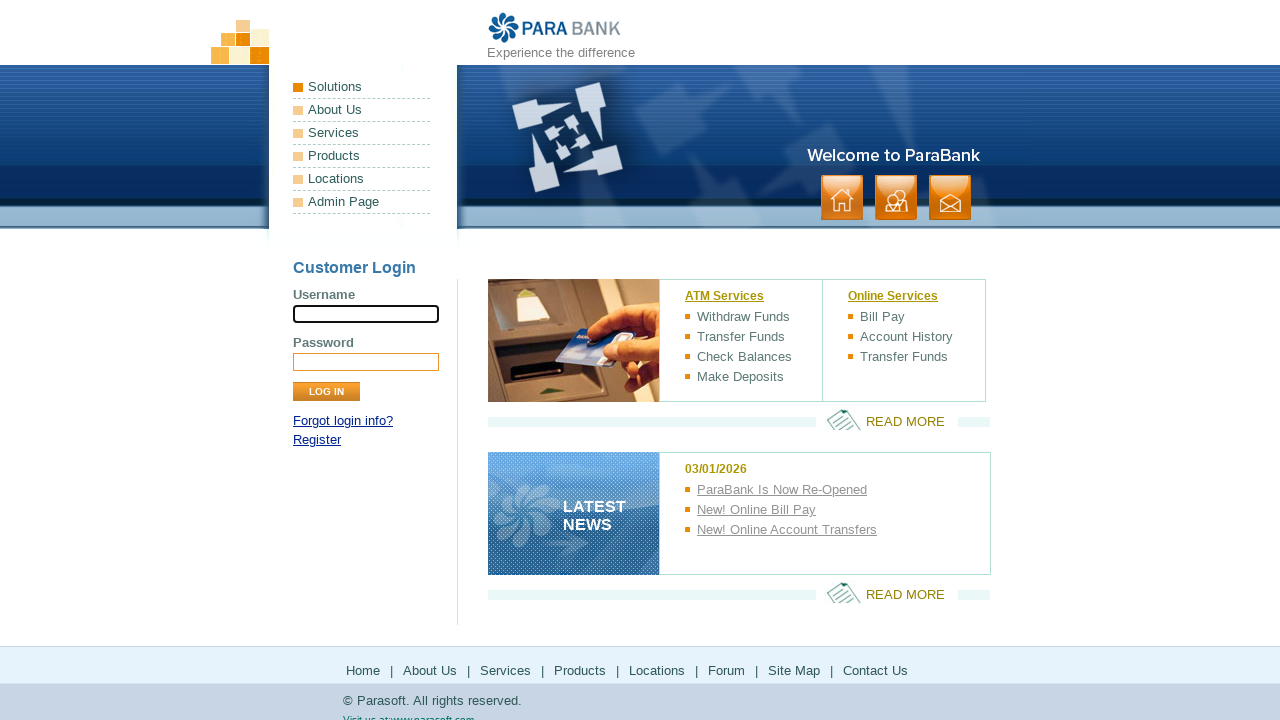

Clicked About link in header panel (first click) at (362, 110) on xpath=//*[@id='headerPanel']/ul[1]/li[2]/a
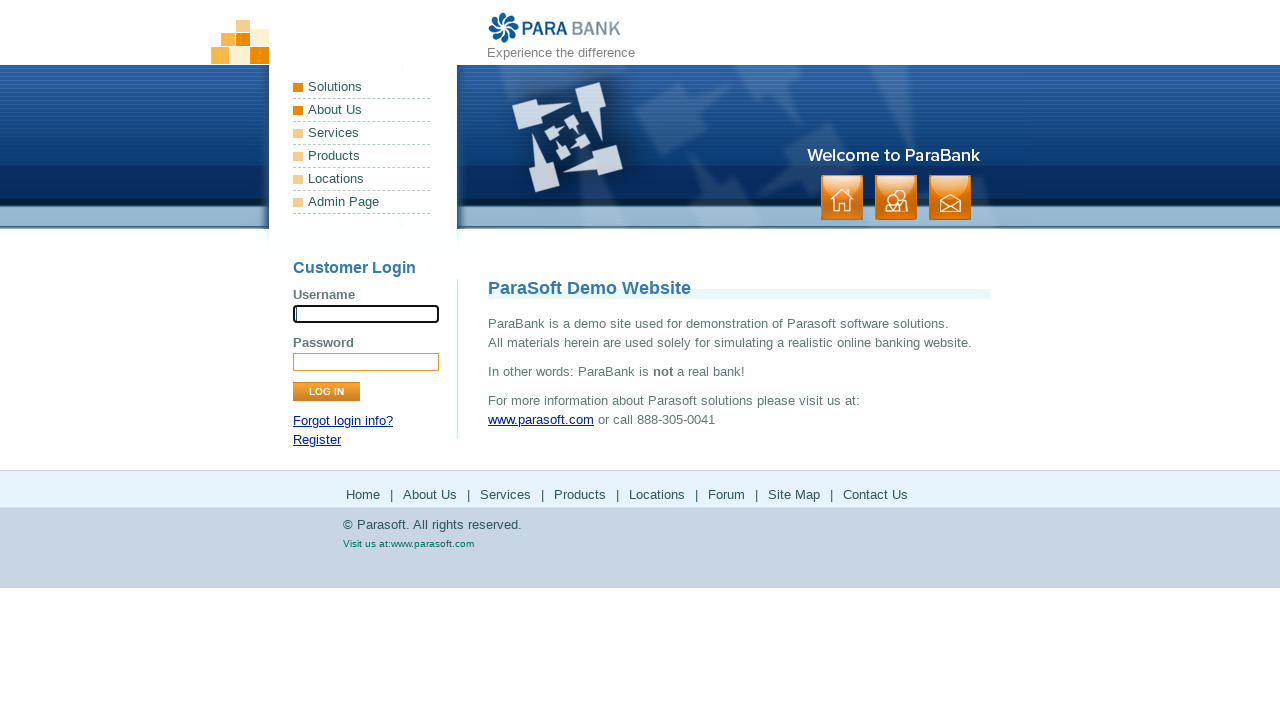

Clicked About link in header panel (second click) at (362, 110) on xpath=//*[@id='headerPanel']/ul[1]/li[2]/a
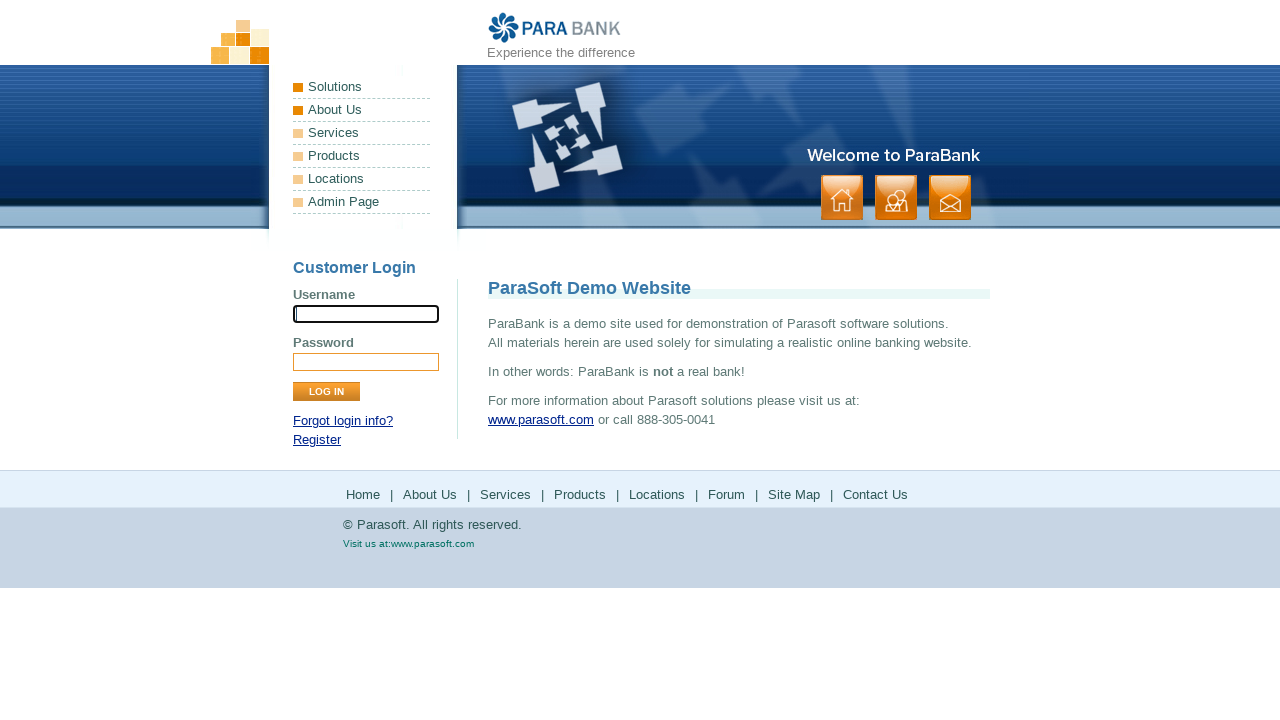

Waited for URL to change to About page
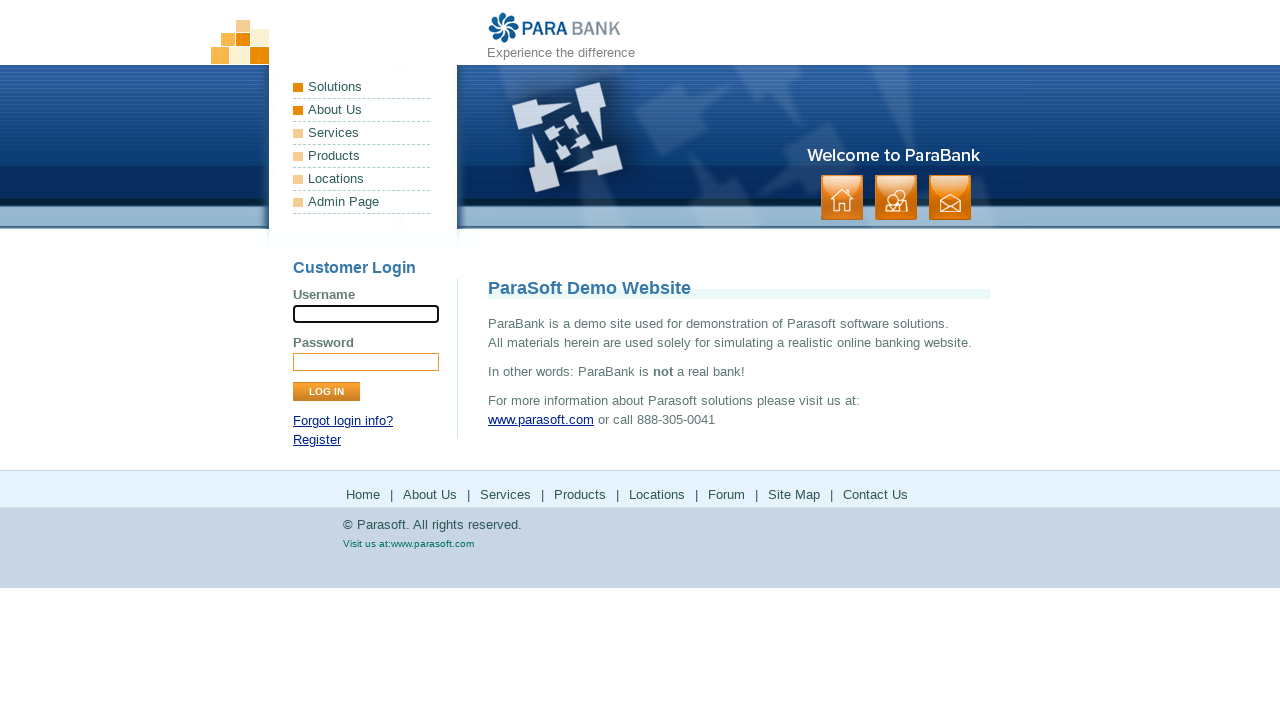

Verified current page URL is the About page
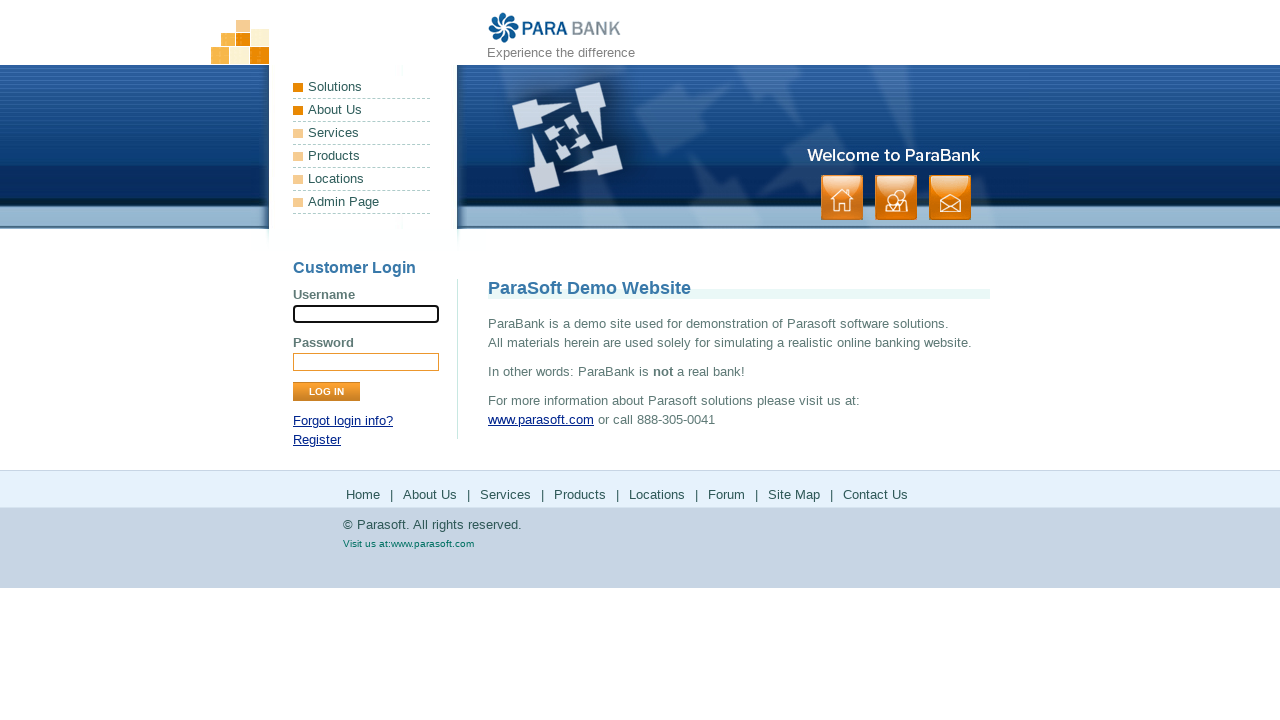

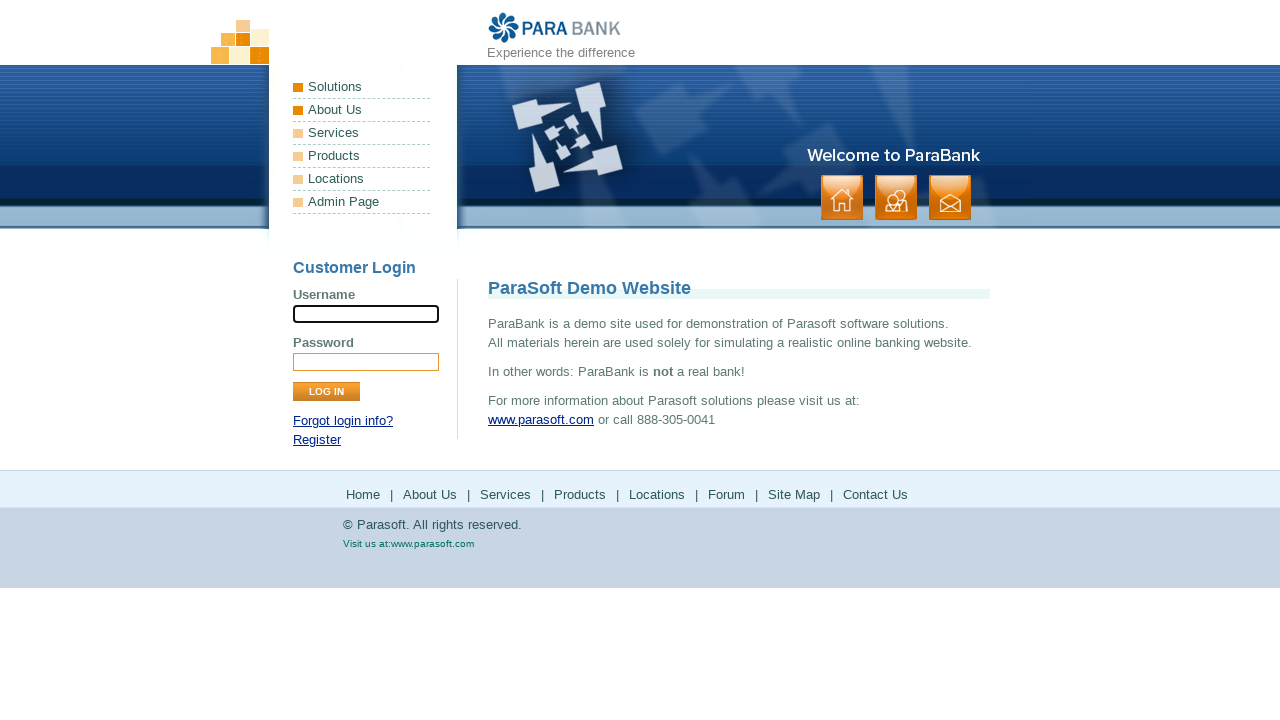